Performs a drag and drop action from source element to a specific offset position based on the target element's coordinates

Starting URL: https://crossbrowsertesting.github.io/drag-and-drop

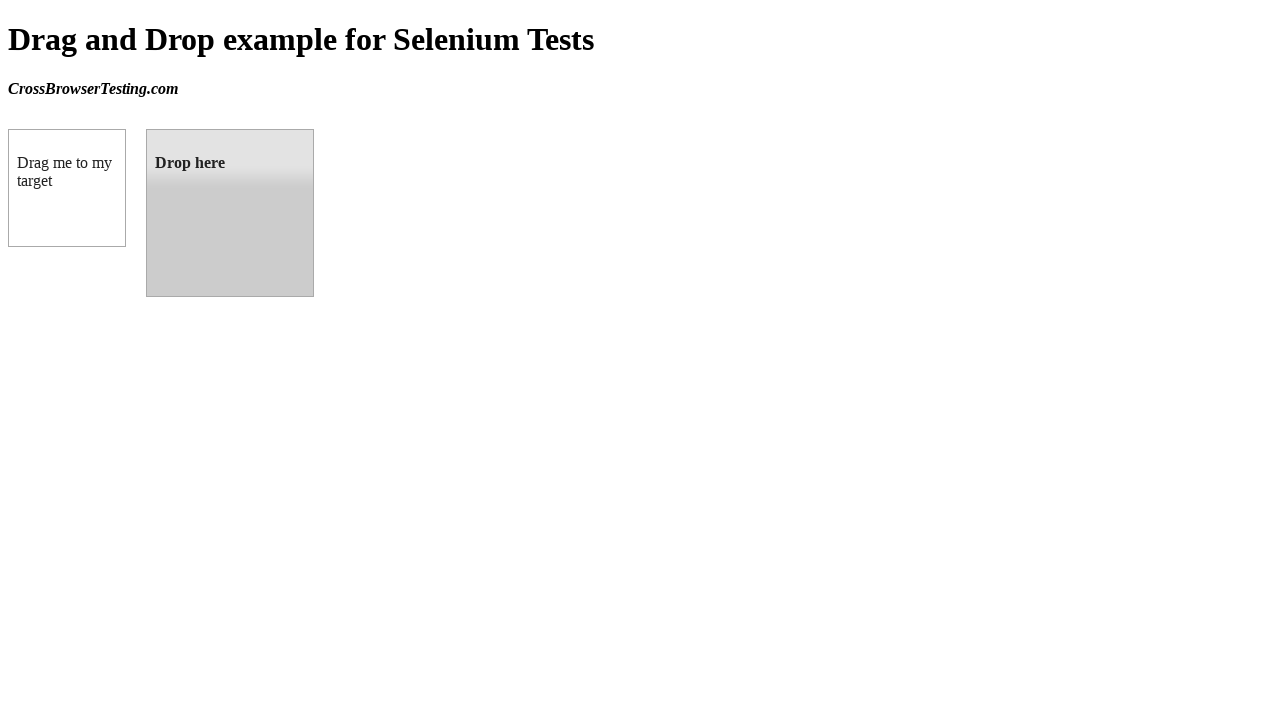

Located source element (draggable box A)
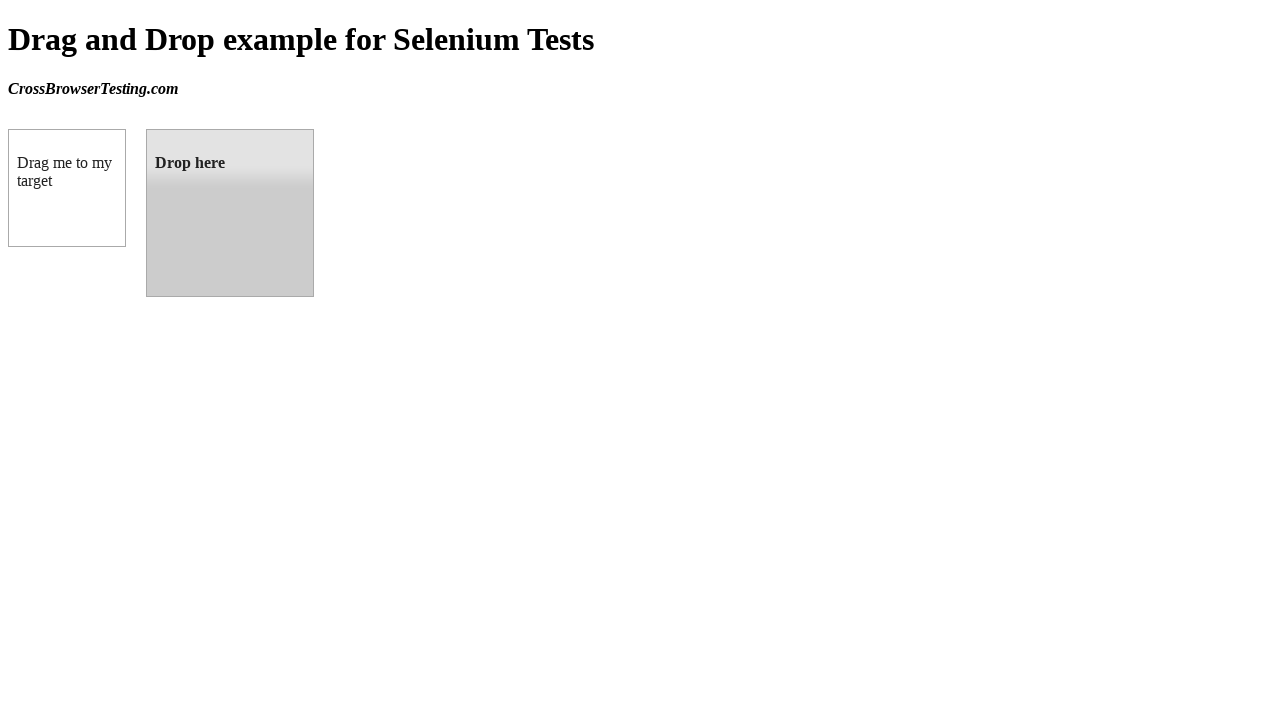

Located target element (droppable box B)
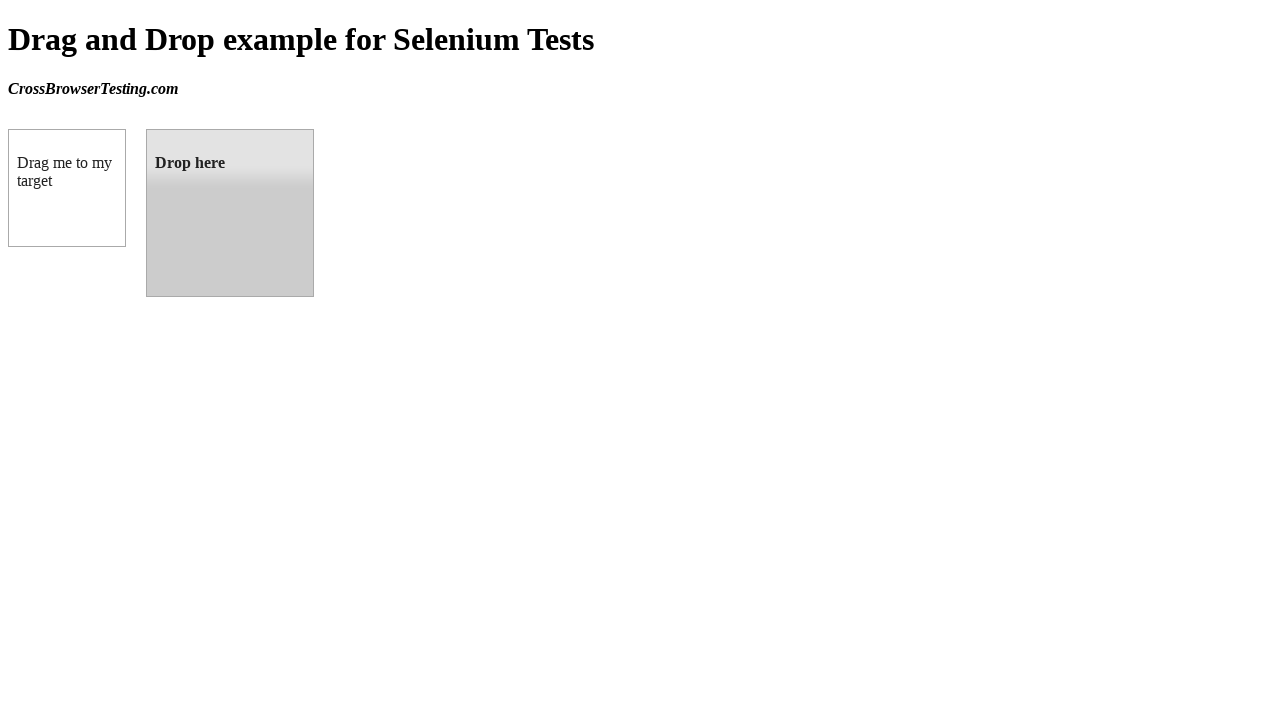

Retrieved bounding box coordinates of target element
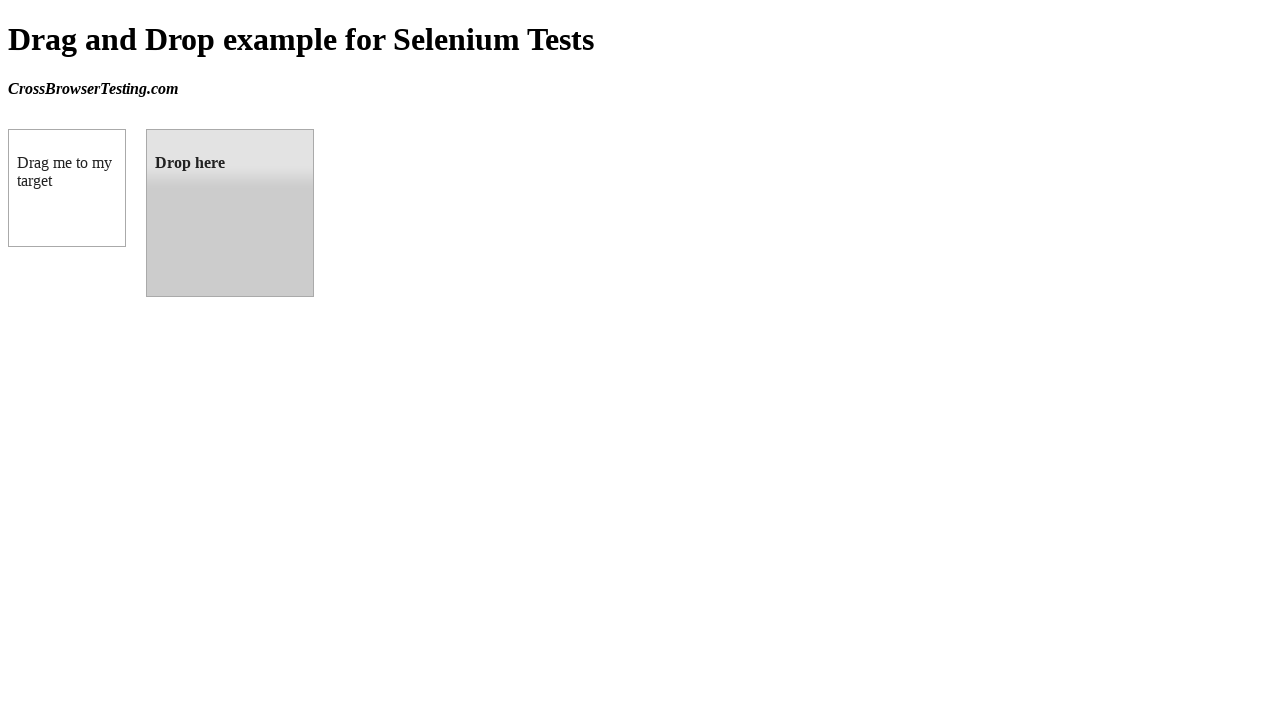

Performed drag and drop action from source element to target element at (230, 213)
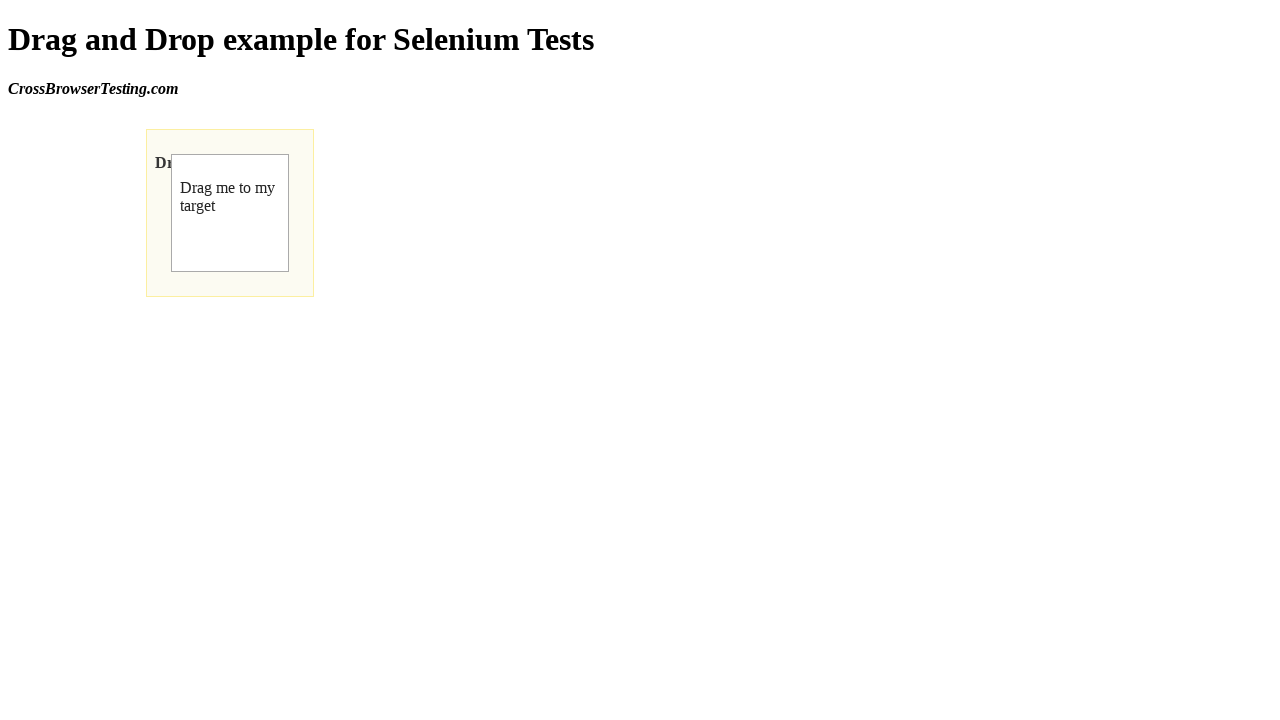

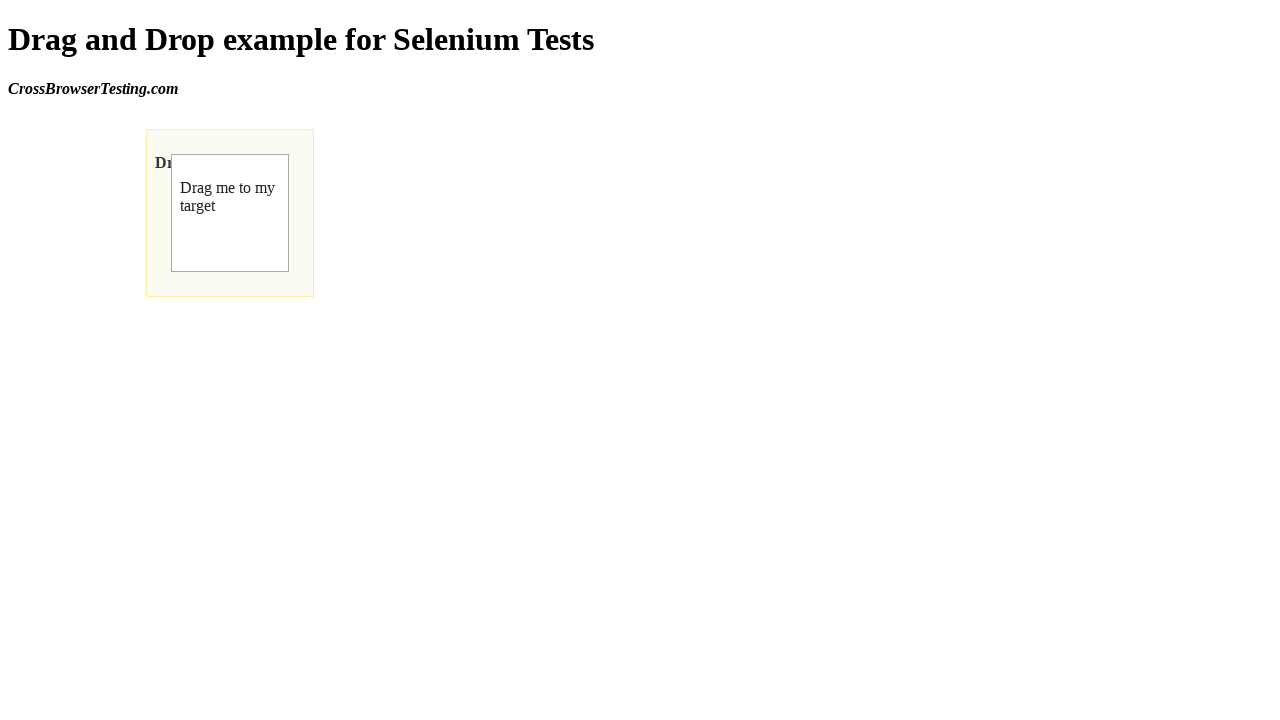